Tests selecting the "Other" gender option on the practice form by clicking the corresponding radio button.

Starting URL: https://demoqa.com/automation-practice-form/

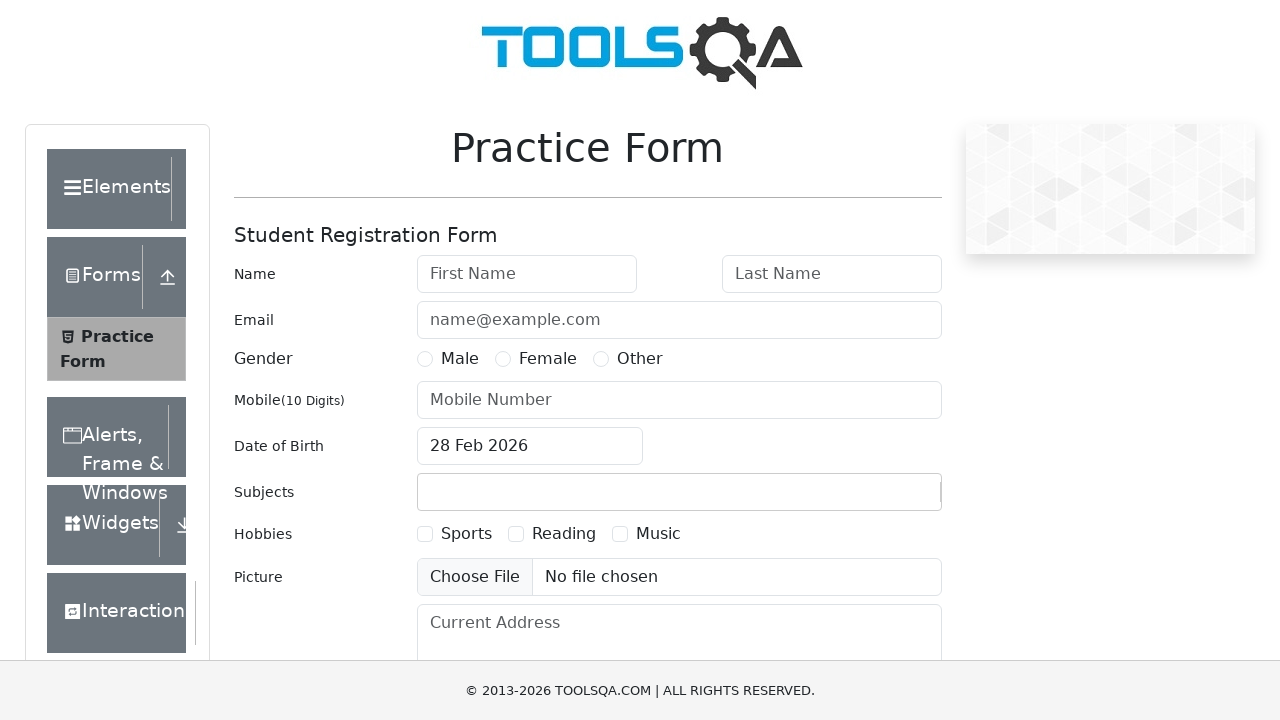

Clicked the 'Other' gender radio button on the practice form at (601, 359) on input[value='Other']
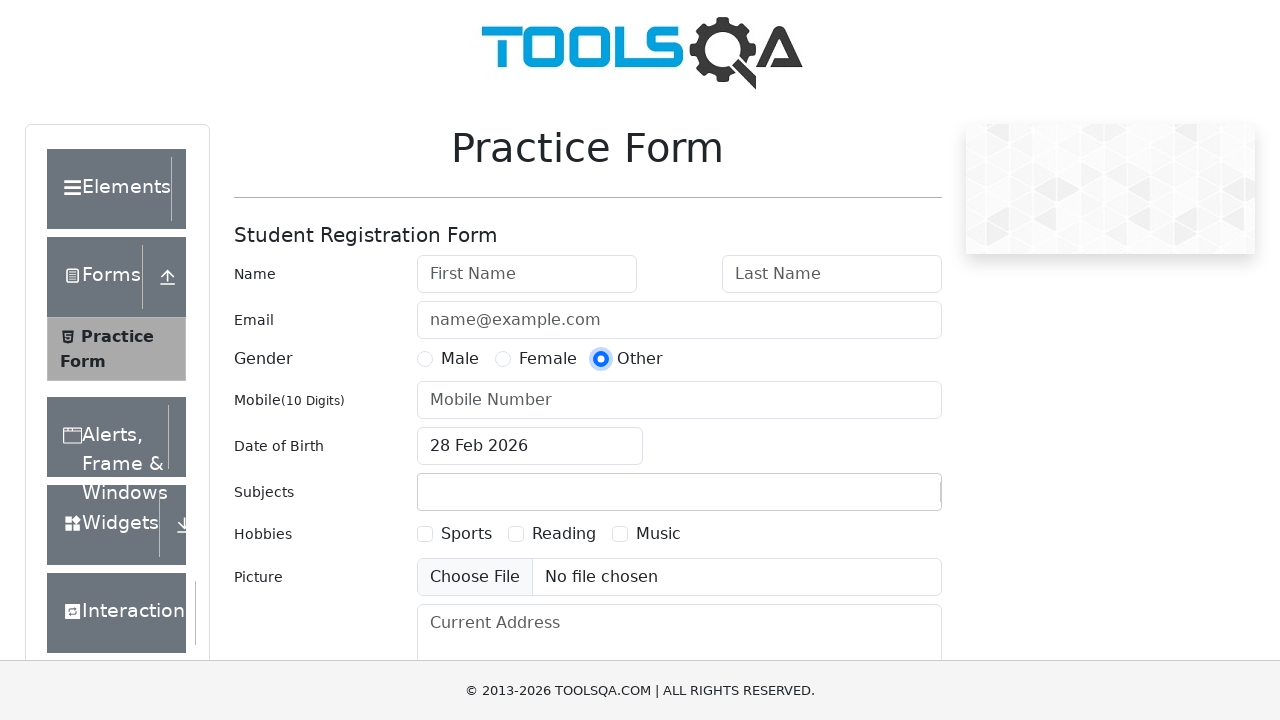

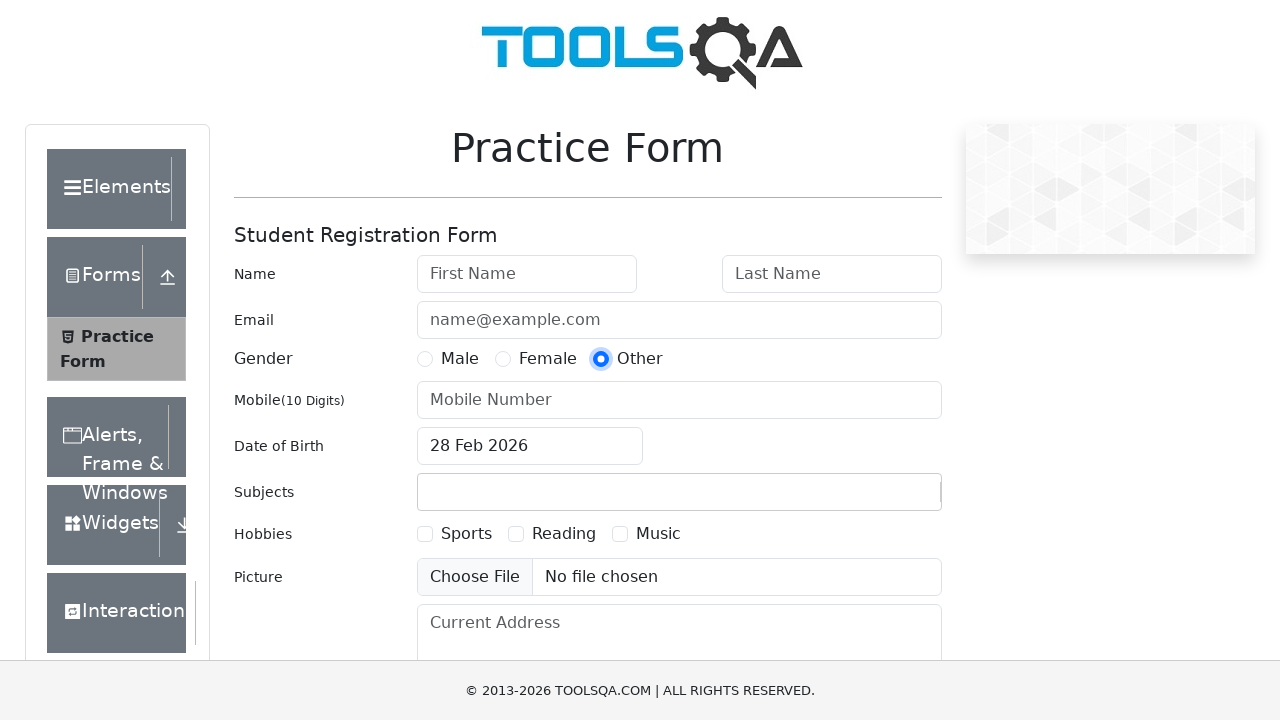